Tests JavaScript confirm dialog by clicking a button that triggers a confirm alert, dismissing it (clicking Cancel), and verifying the result message does not contain "successfuly"

Starting URL: https://the-internet.herokuapp.com/javascript_alerts

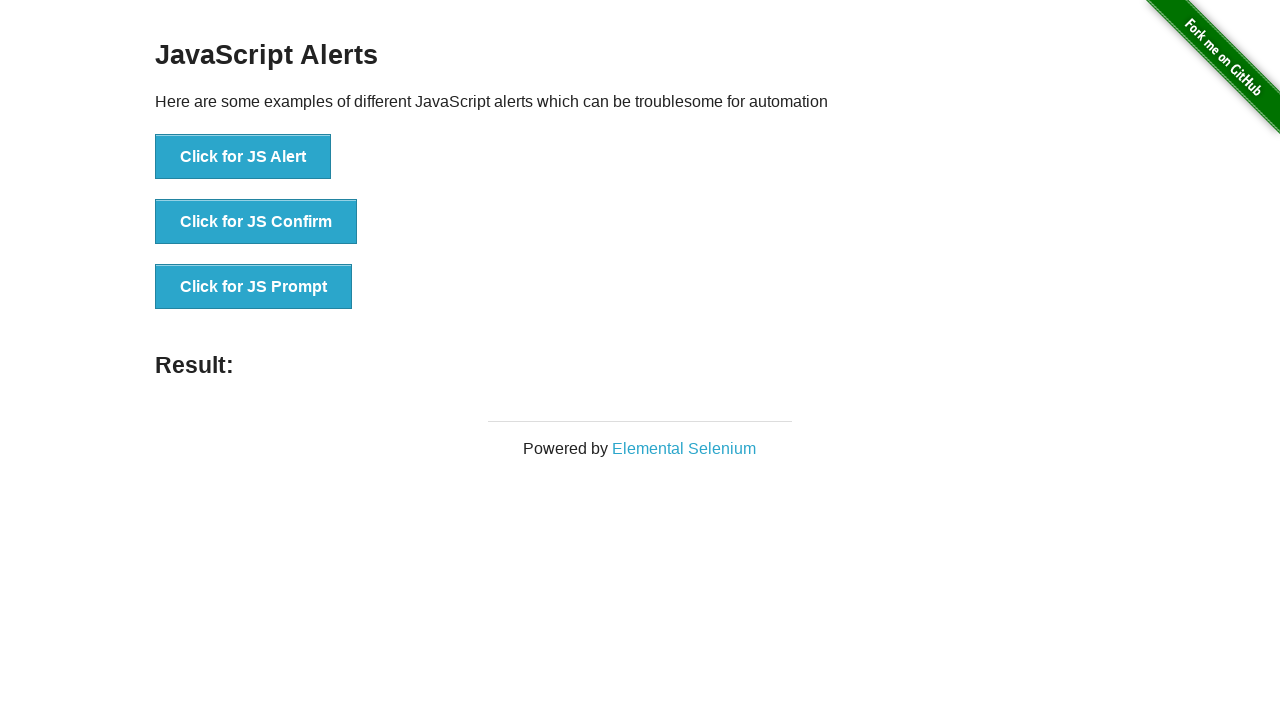

Set up dialog handler to dismiss confirm alerts
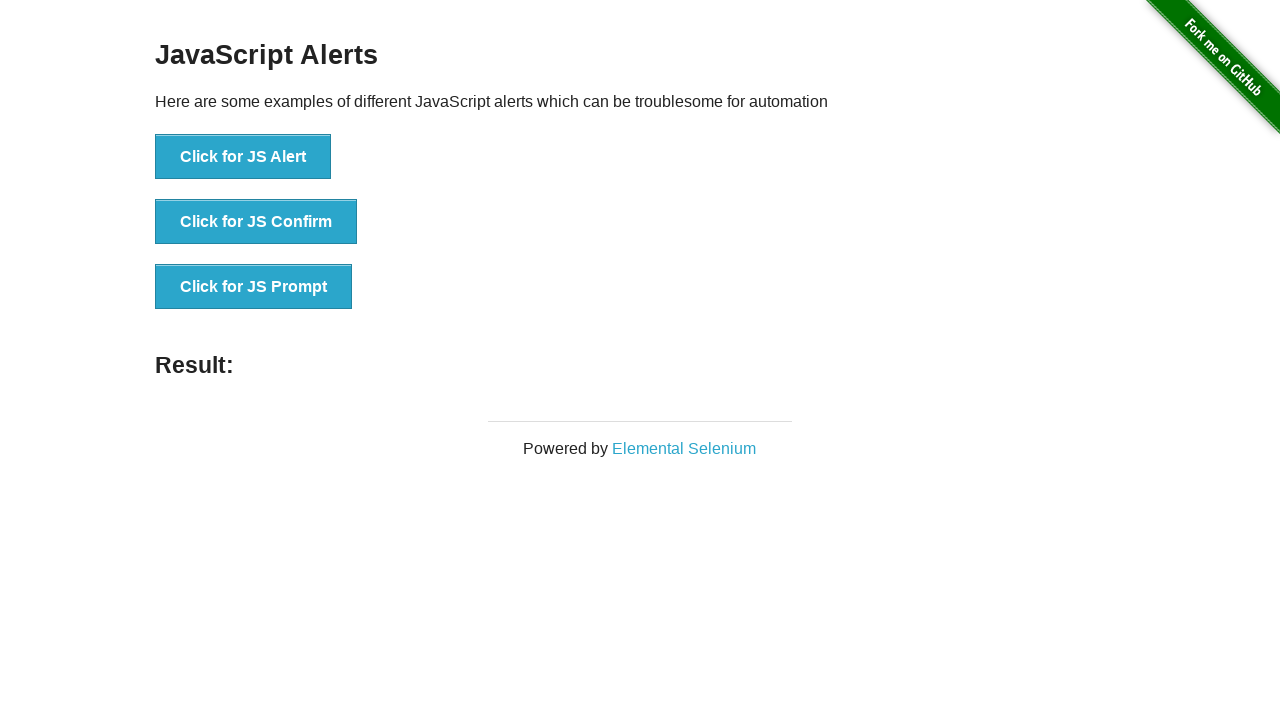

Clicked 'Click for JS Confirm' button to trigger confirm dialog at (256, 222) on xpath=//*[text()='Click for JS Confirm']
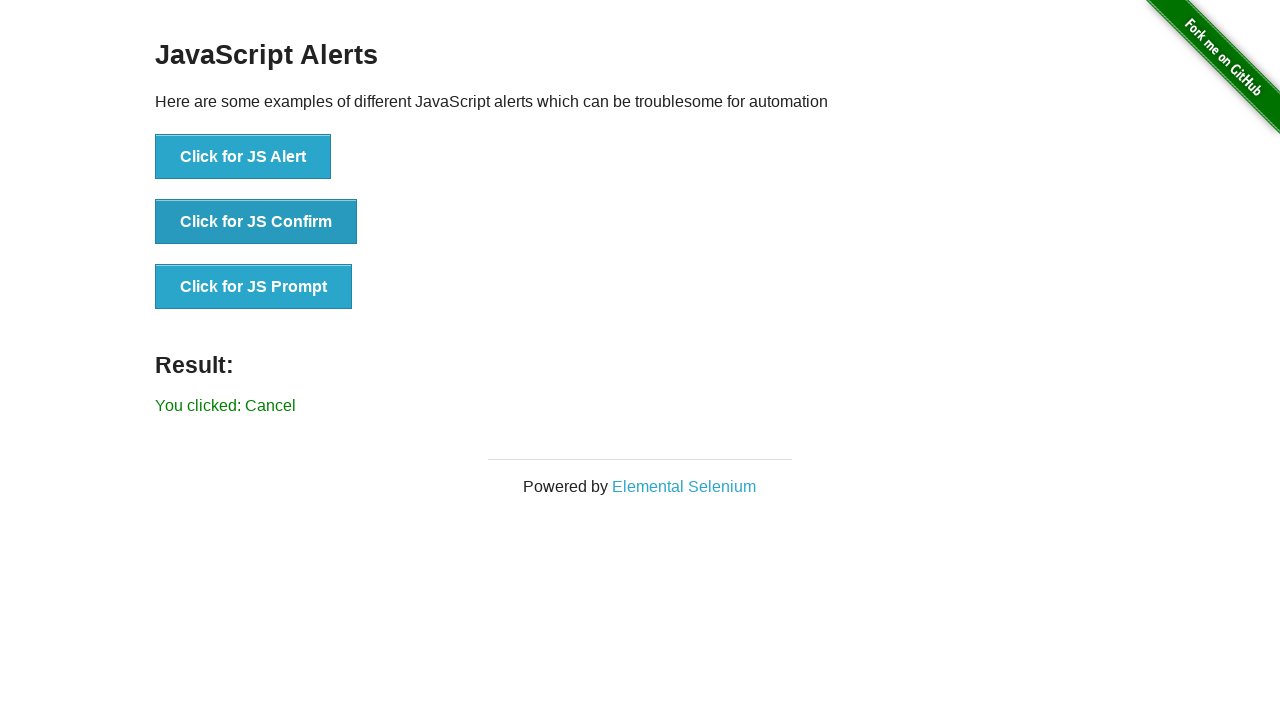

Waited for result message to appear
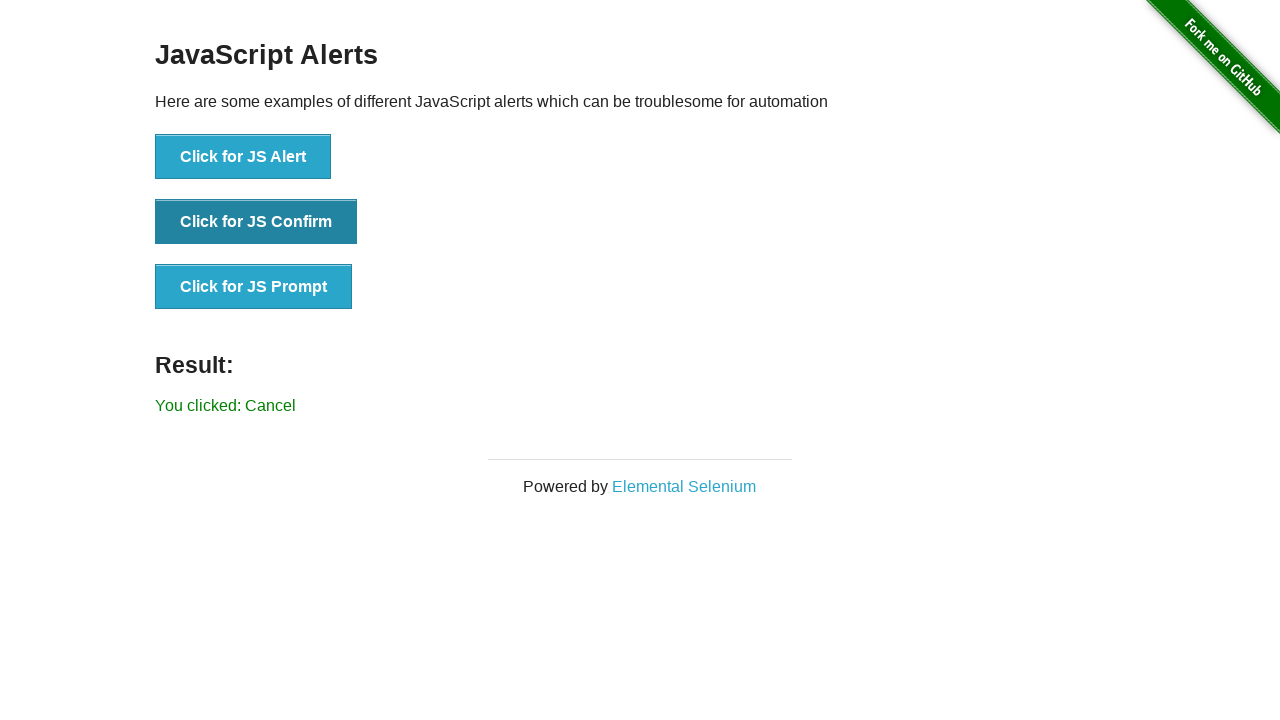

Retrieved result message text
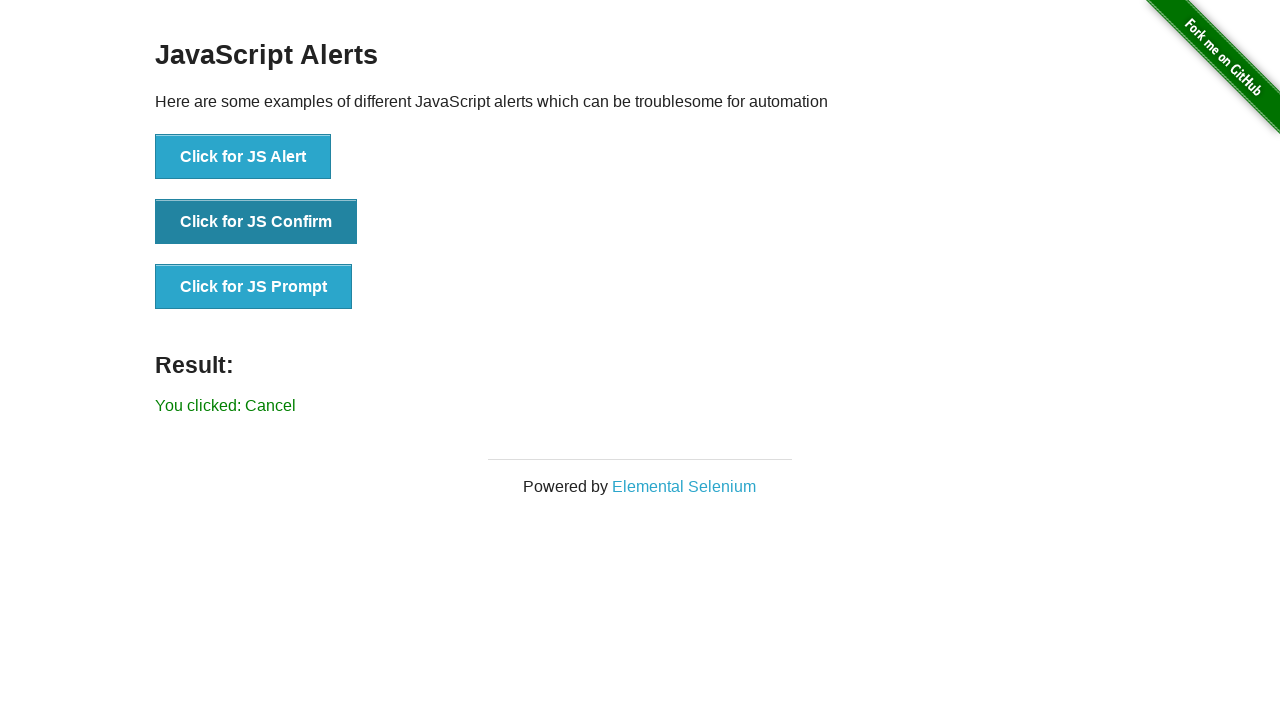

Verified that result message does not contain 'successfuly' - confirm was successfully dismissed
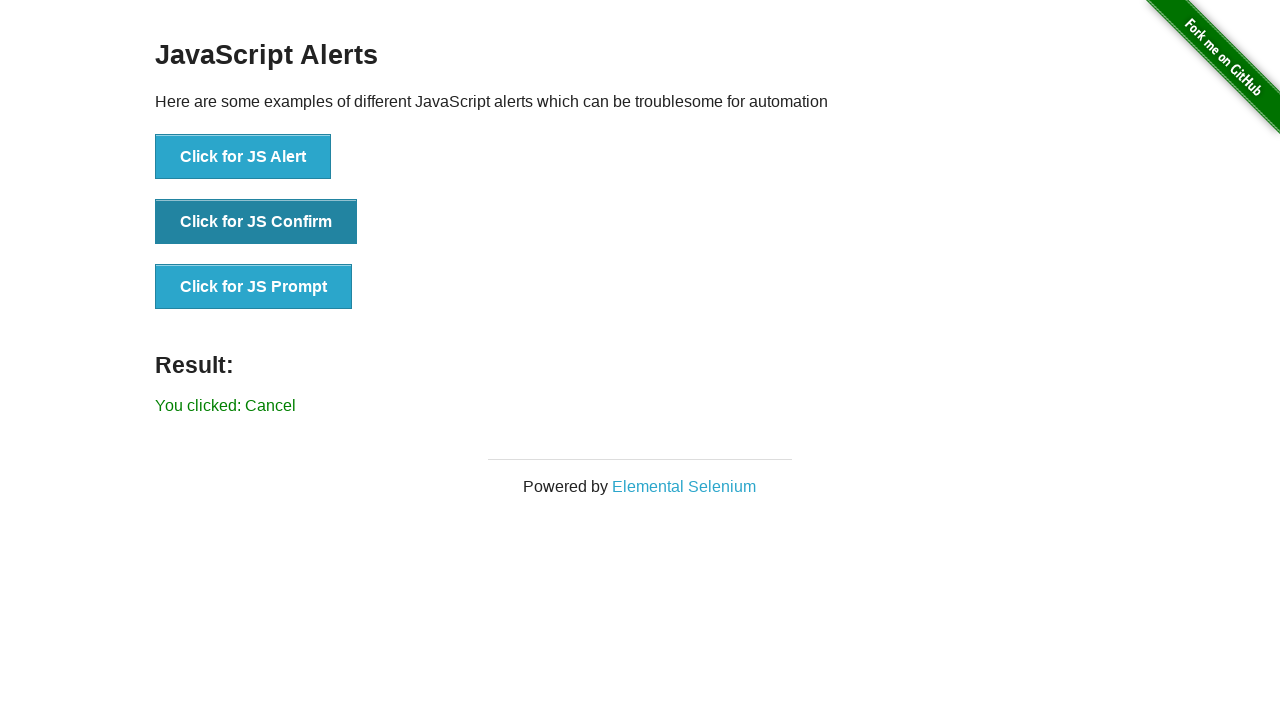

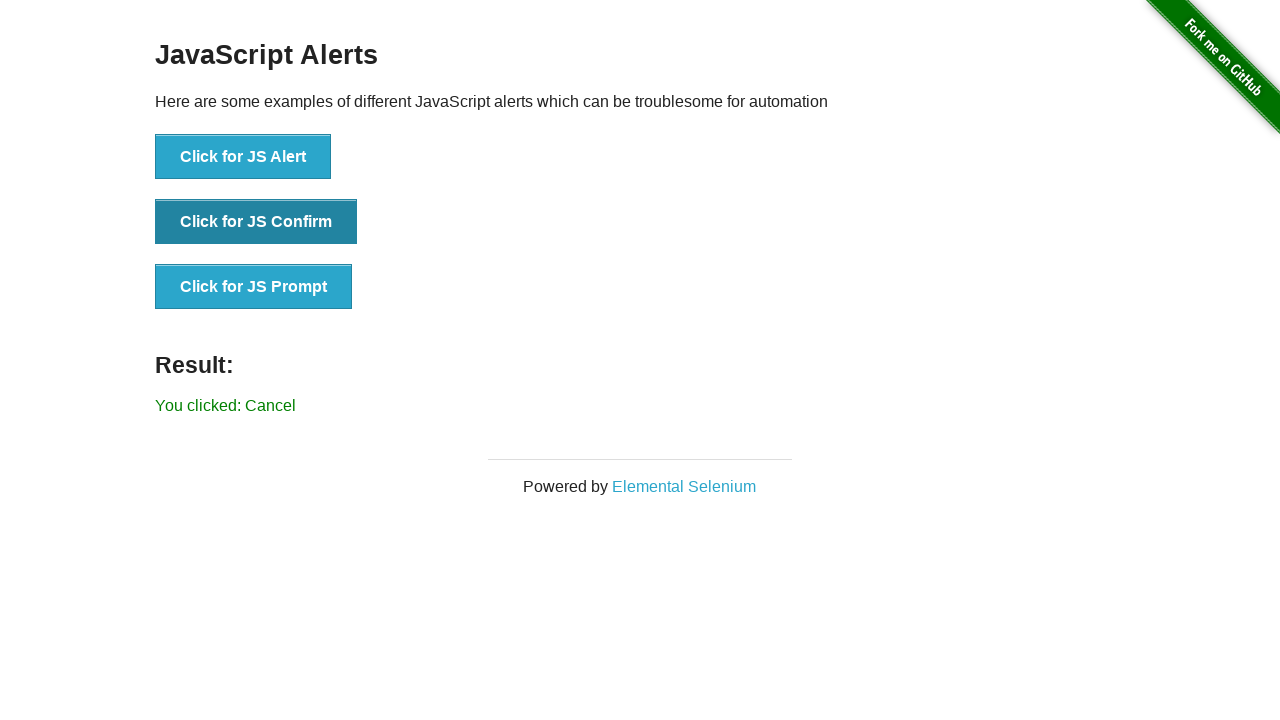